Navigates to the No Frills grocery store fresh fruits category page and verifies that the product grid loads with product tiles displaying prices.

Starting URL: https://www.nofrills.ca/food/fruits-vegetables/fresh-fruits/c/28194

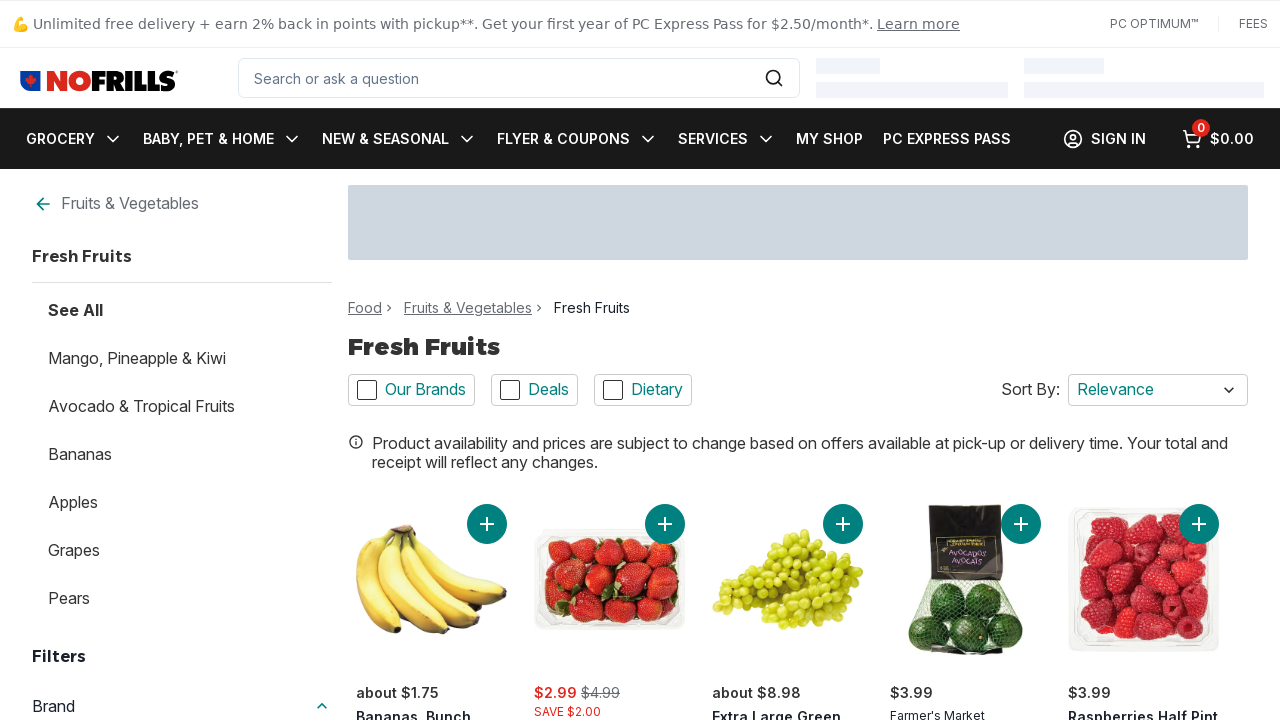

Navigated to No Frills fresh fruits category page
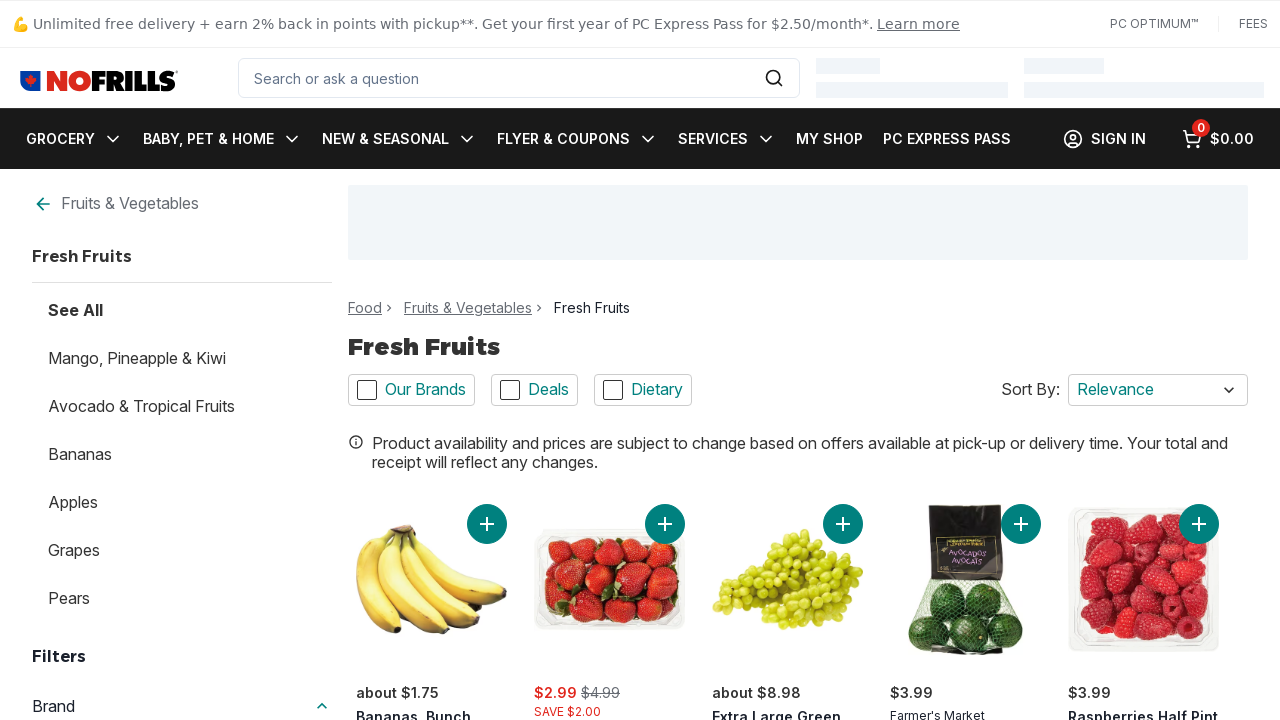

Product grid loaded and became visible
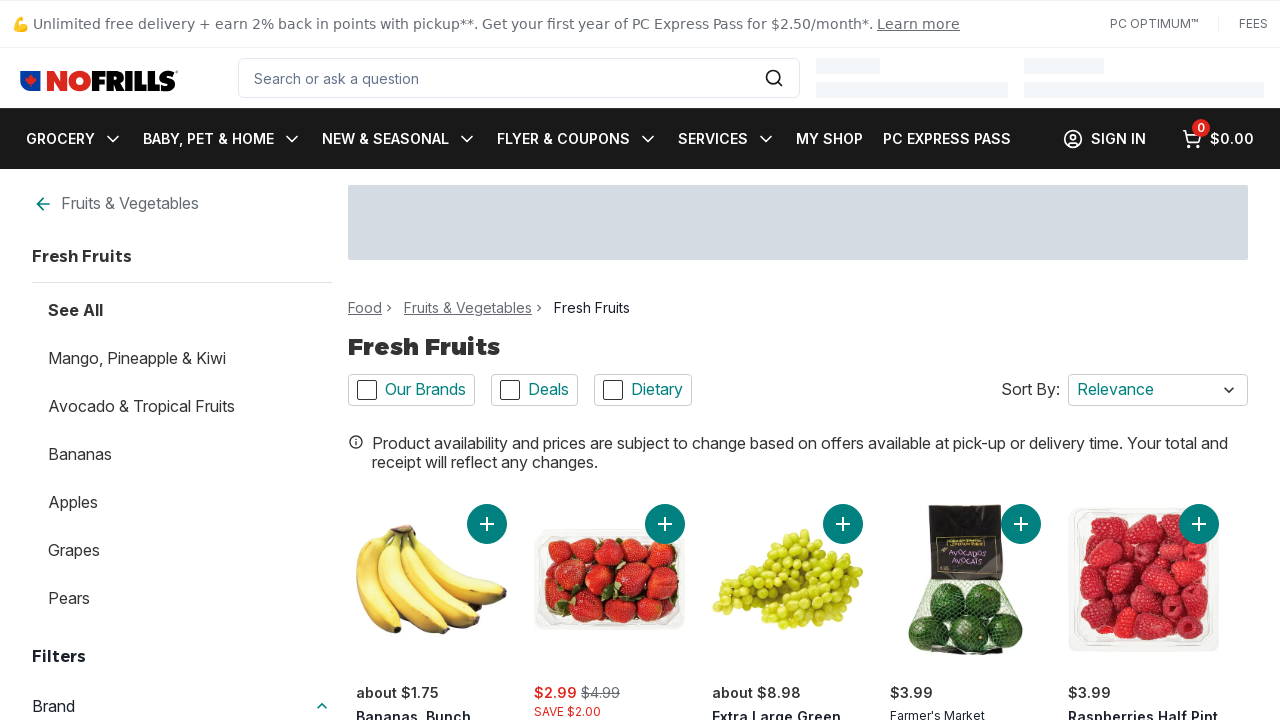

Product tiles loaded in the grid
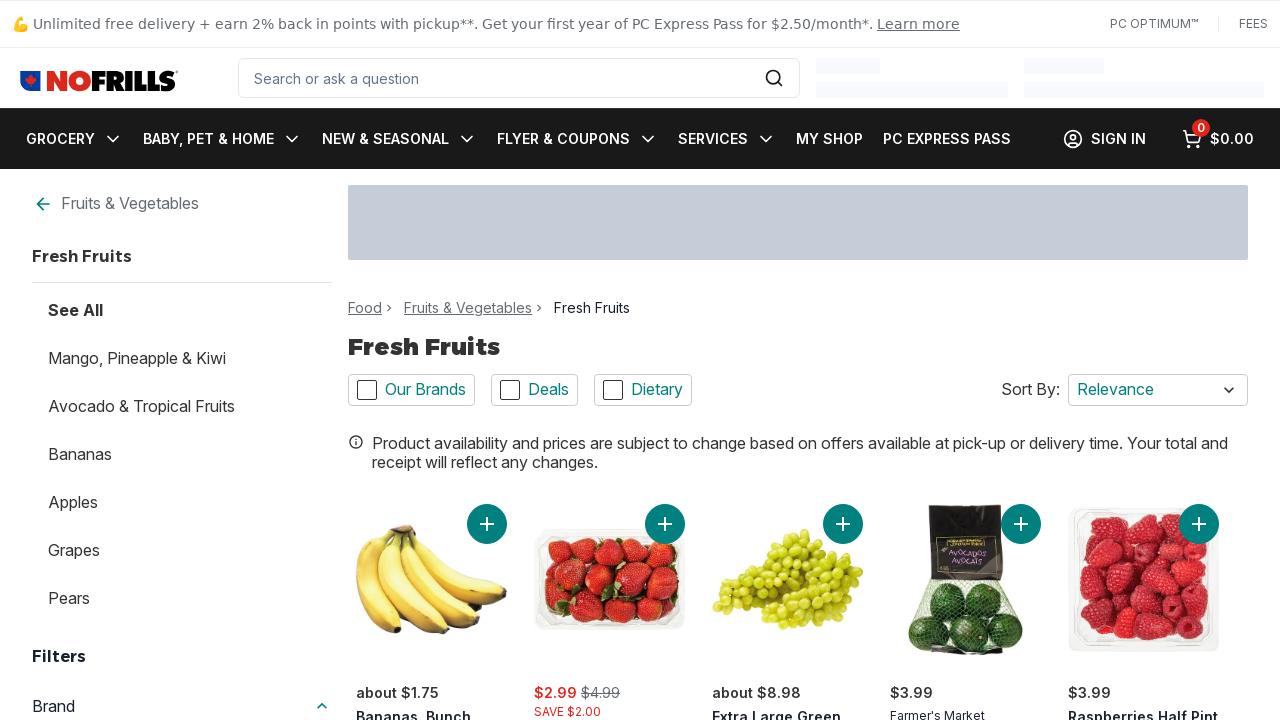

Price elements verified - product tiles displaying prices
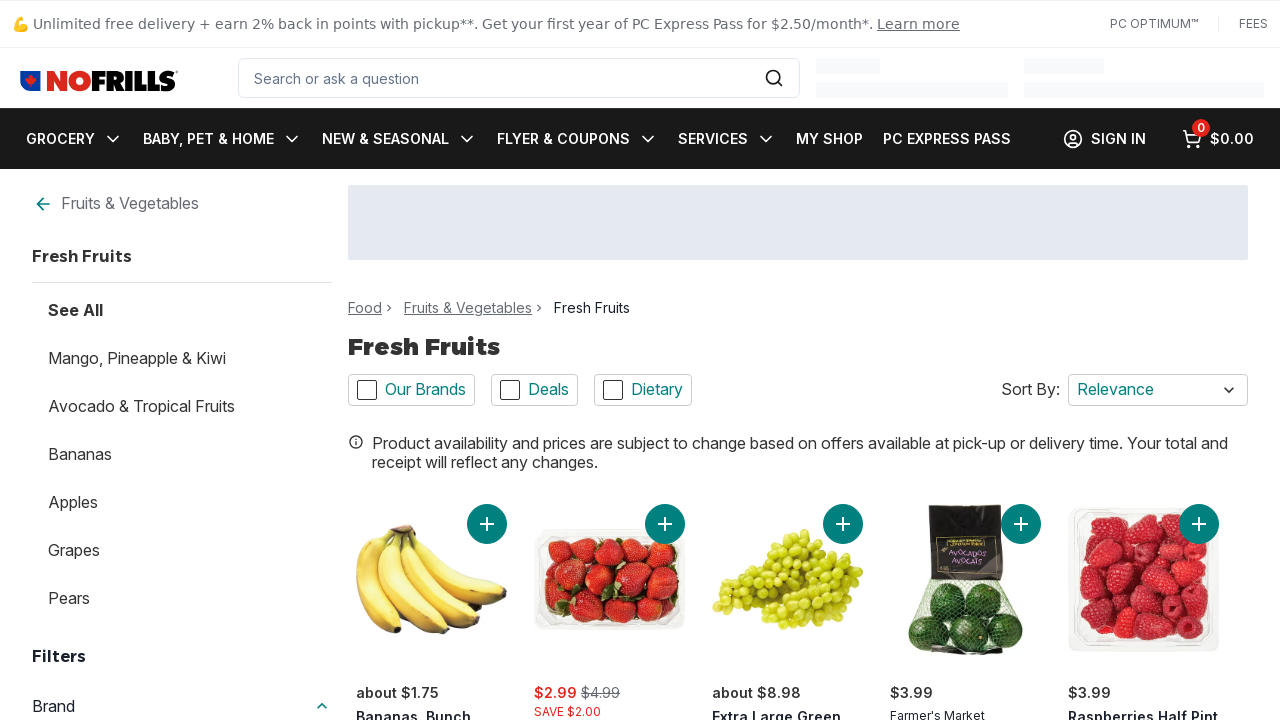

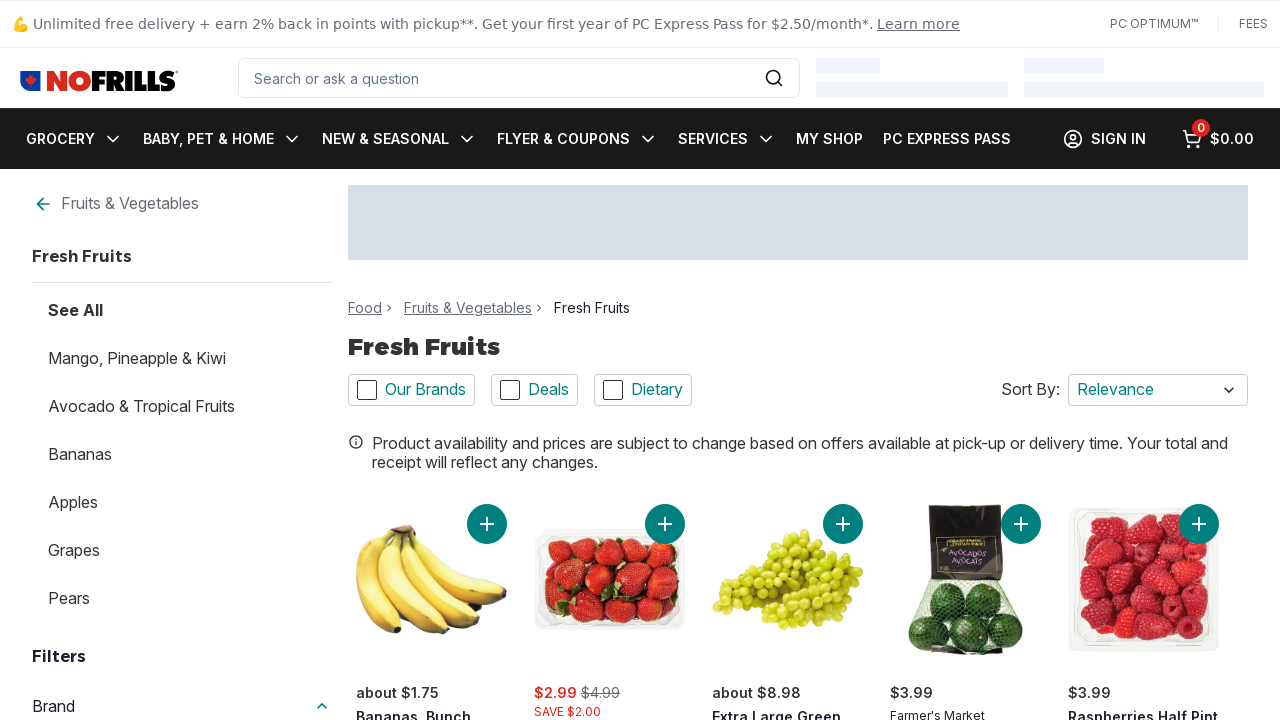